Navigates to a homepage and retrieves the page title and current URL to verify the page loaded correctly.

Starting URL: https://acctabootcamp.github.io/site/index2.html

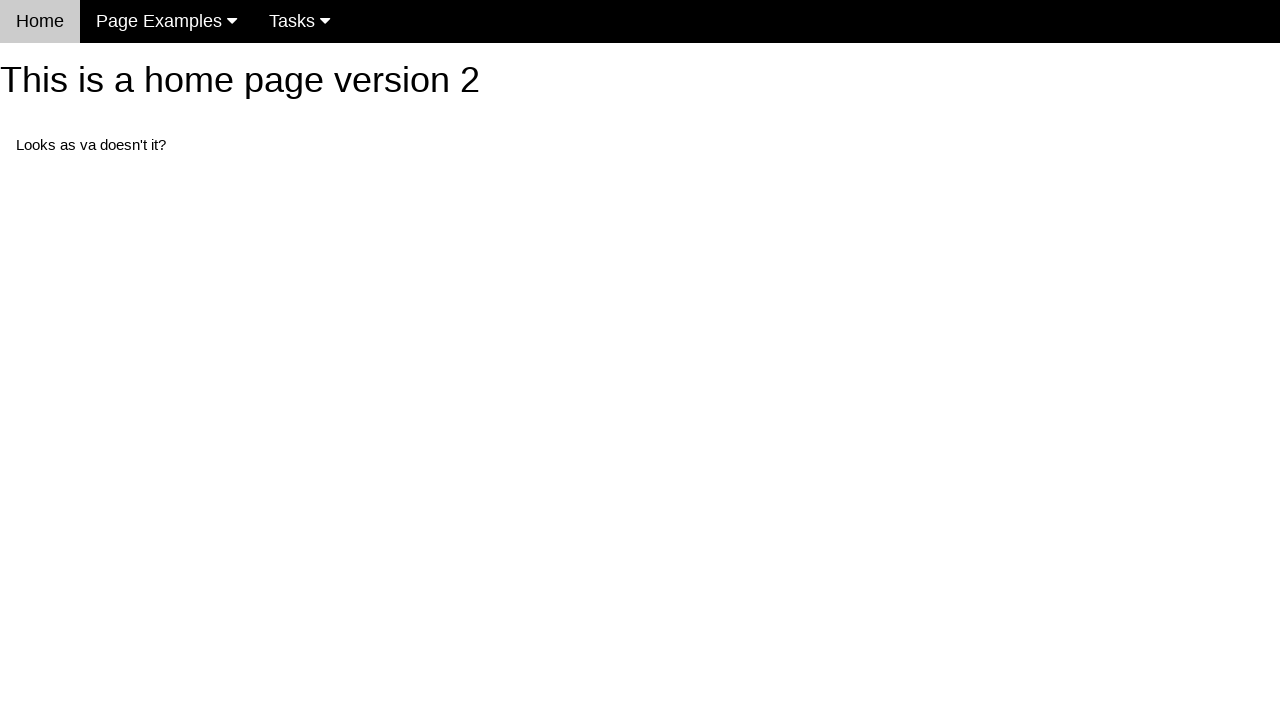

Navigated to homepage at https://acctabootcamp.github.io/site/index2.html
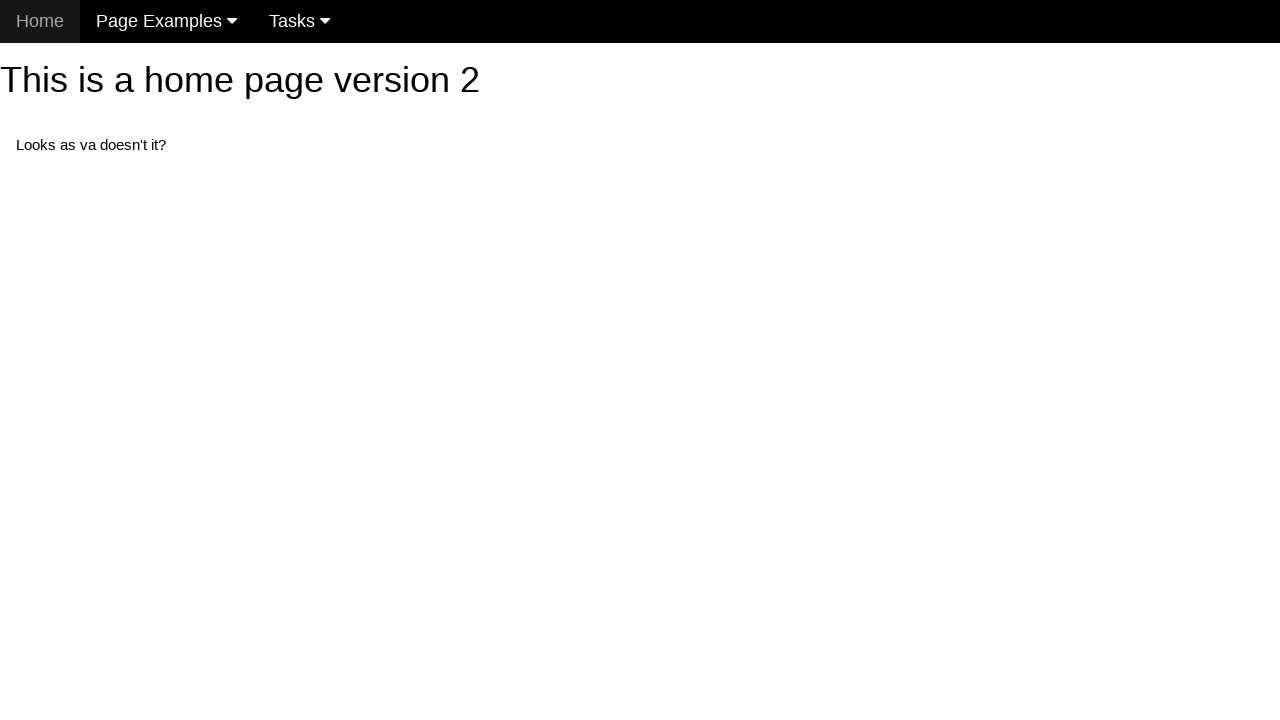

Page fully loaded - DOM content interactive
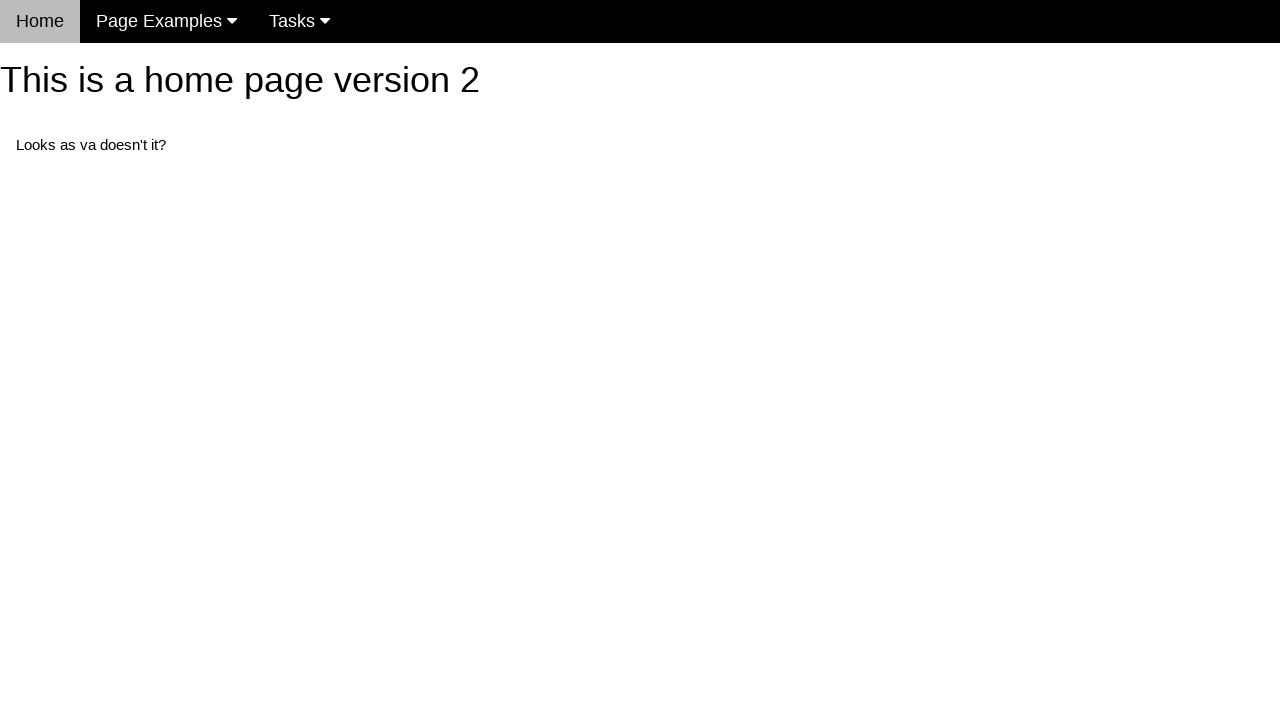

Retrieved page title: 'Home Page for this site version 2'
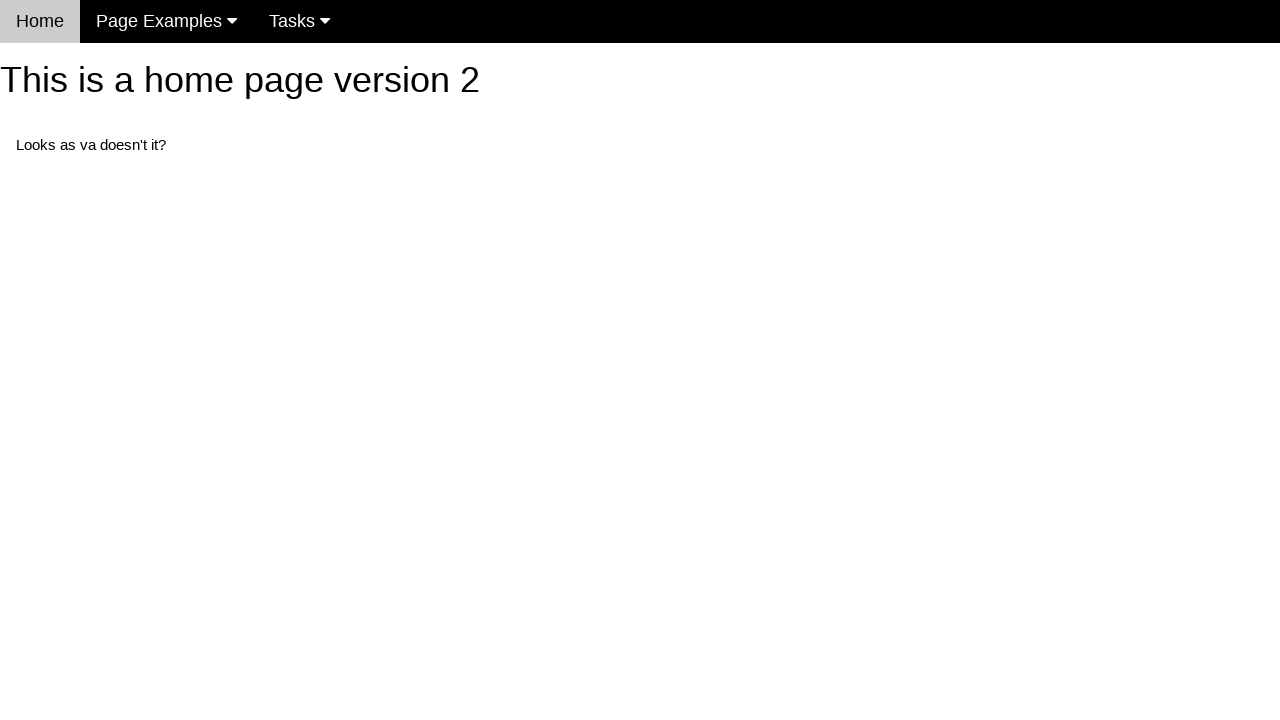

Retrieved current URL: 'https://acctabootcamp.github.io/site/index2.html'
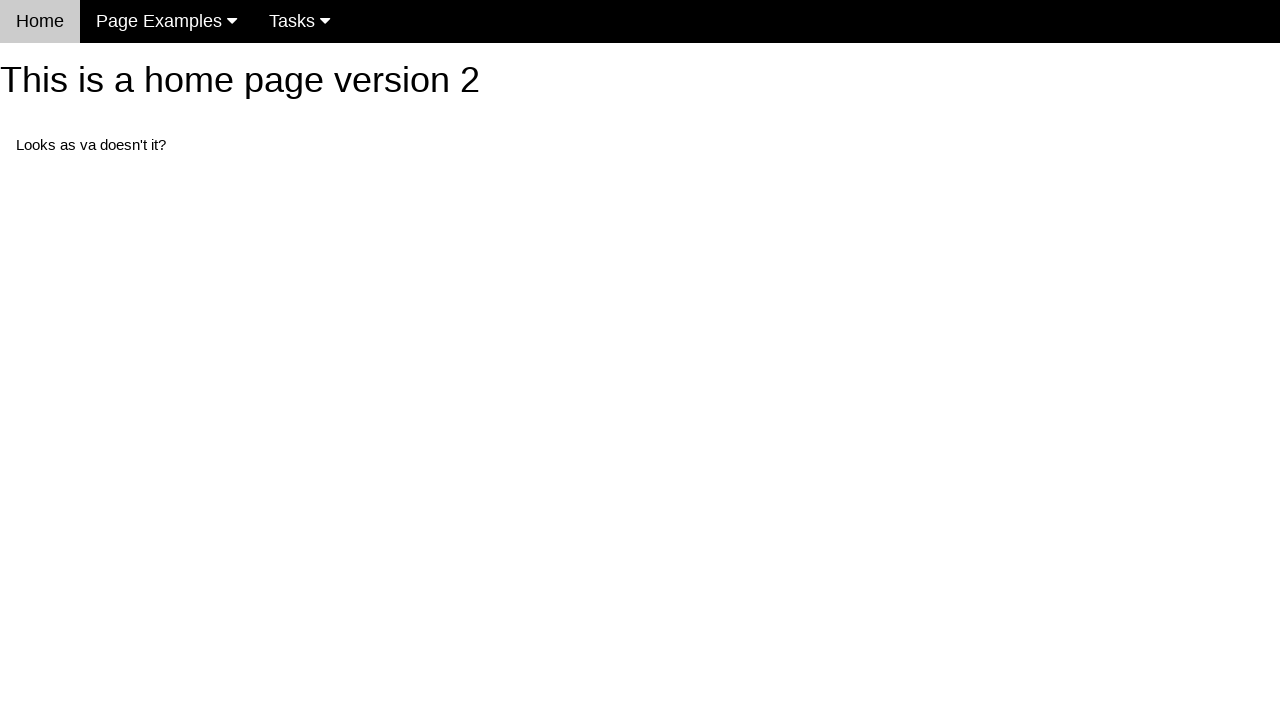

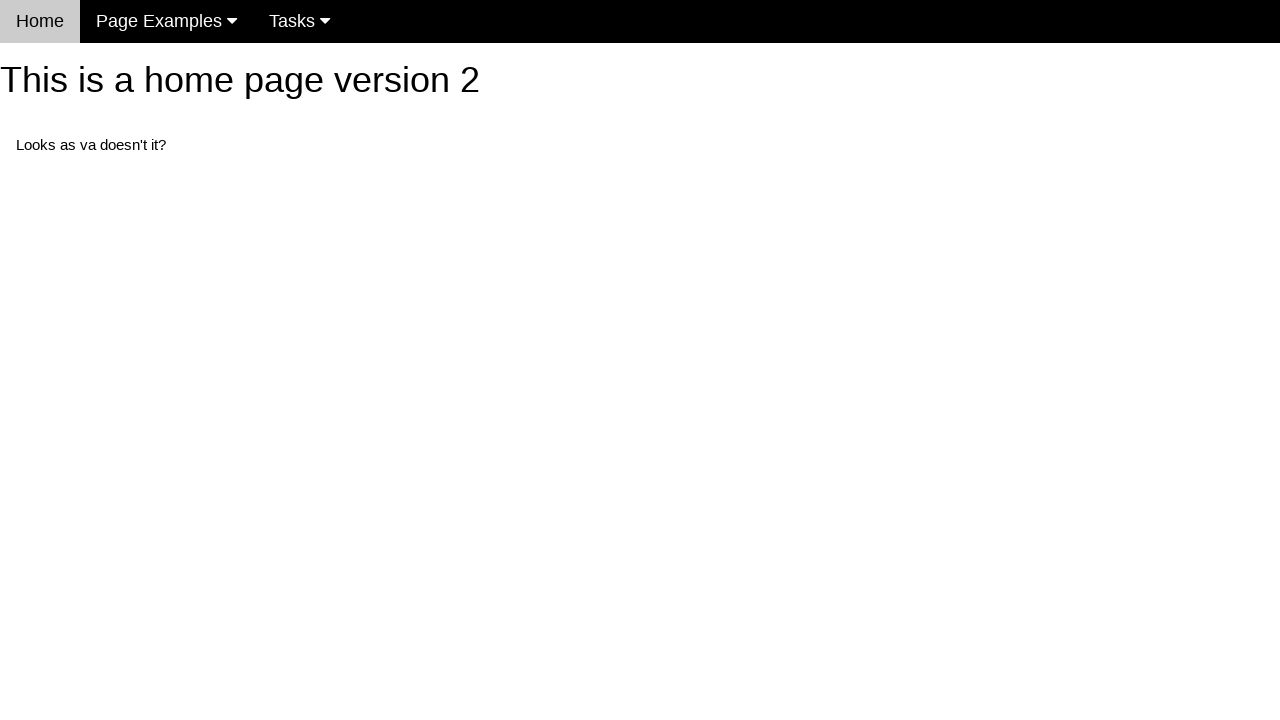